Tests scrolling functionality on AJIO website by scrolling to specific elements and by pixel values

Starting URL: https://www.ajio.com/?utm_source=Admitad&utm_medium=Affiliate&utm_campaign=4185f484d631d9f59b674723cd5c697c

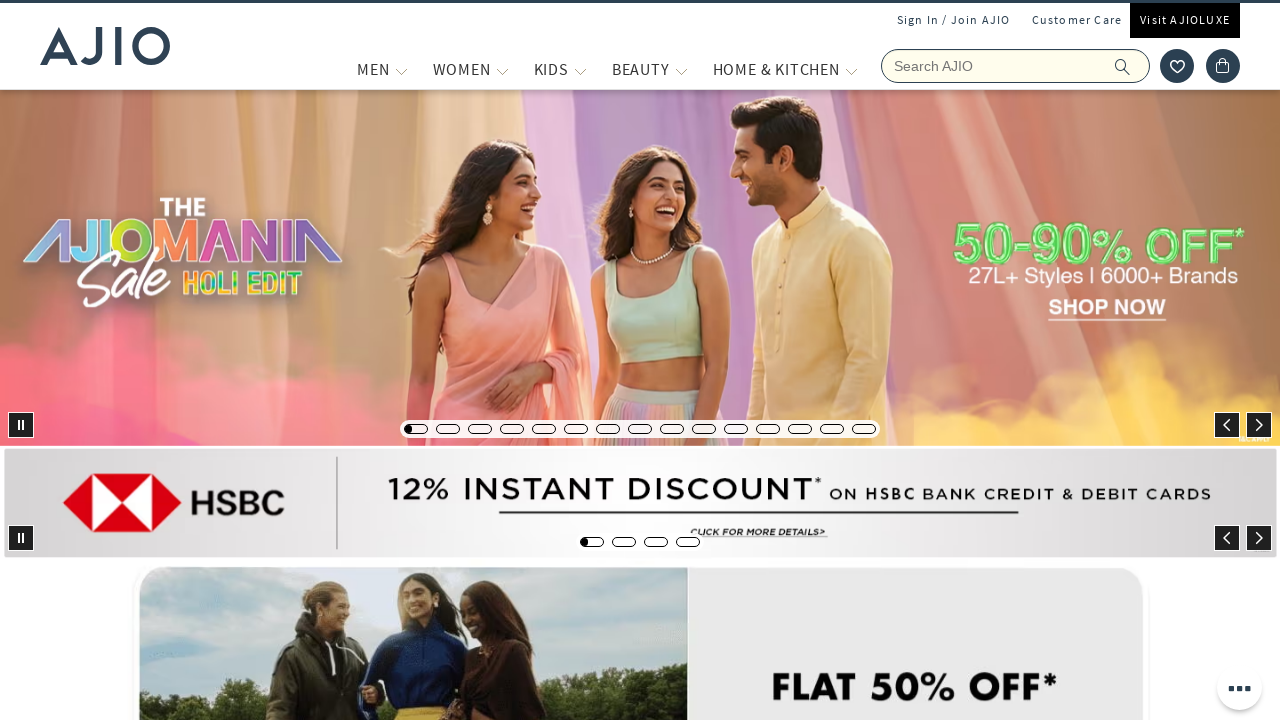

Scrolled to 5th headline element
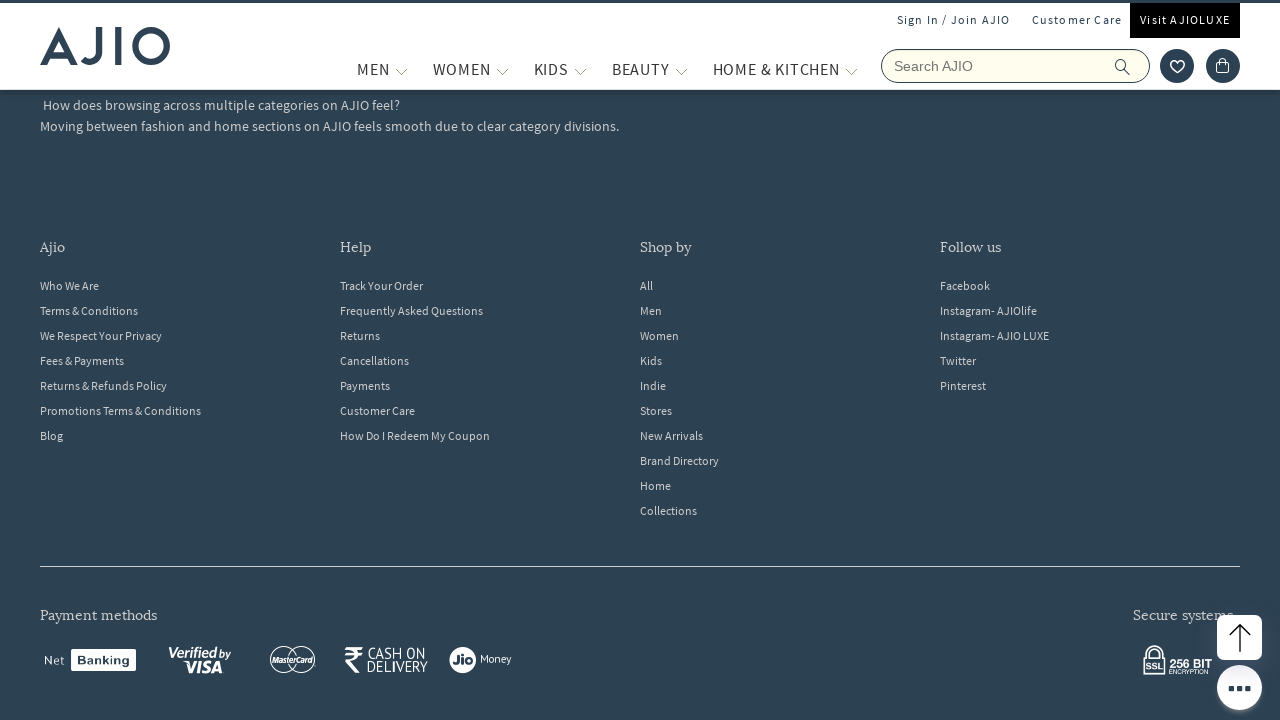

Waited 3 seconds after scrolling to headline
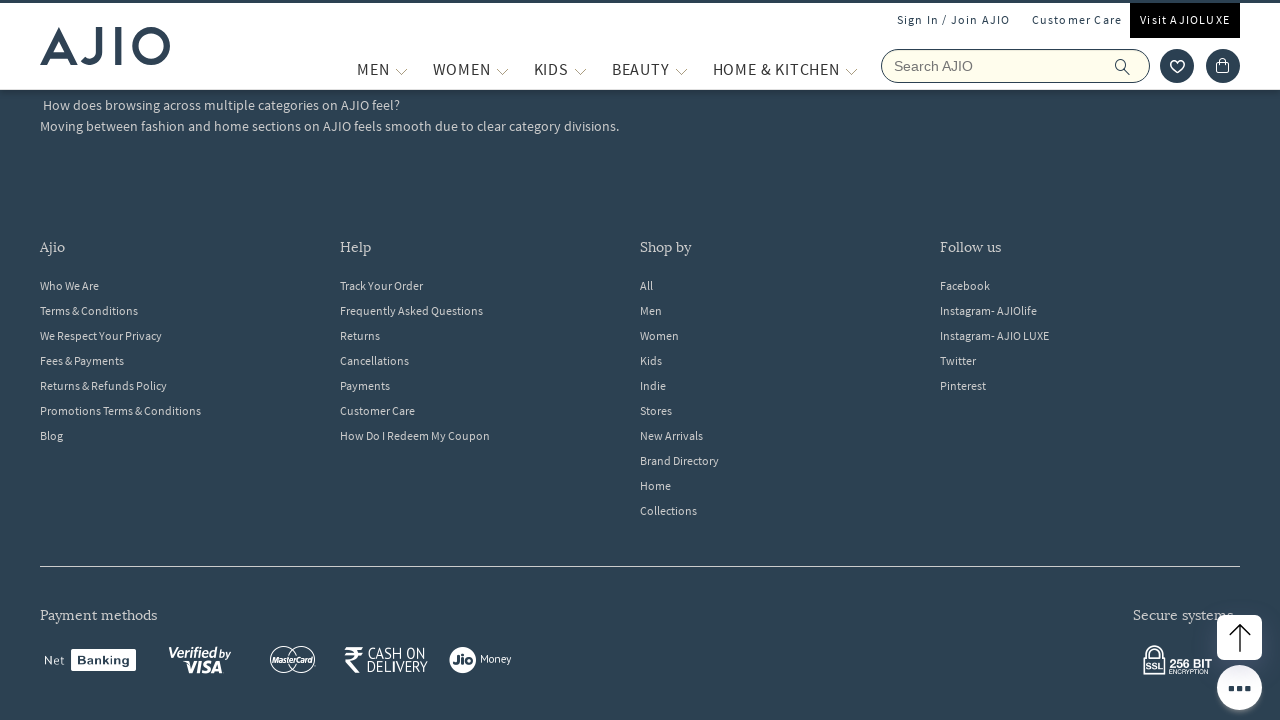

Scrolled back to top of page
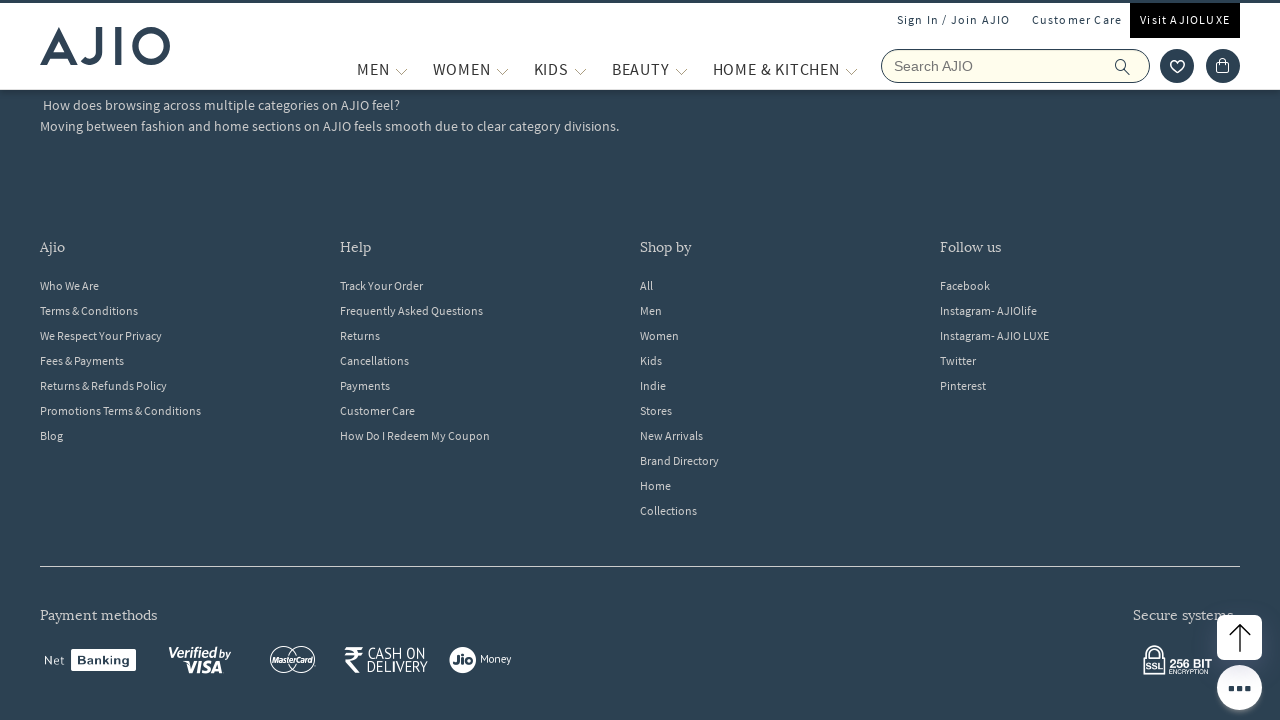

Waited 2 seconds after scrolling to top
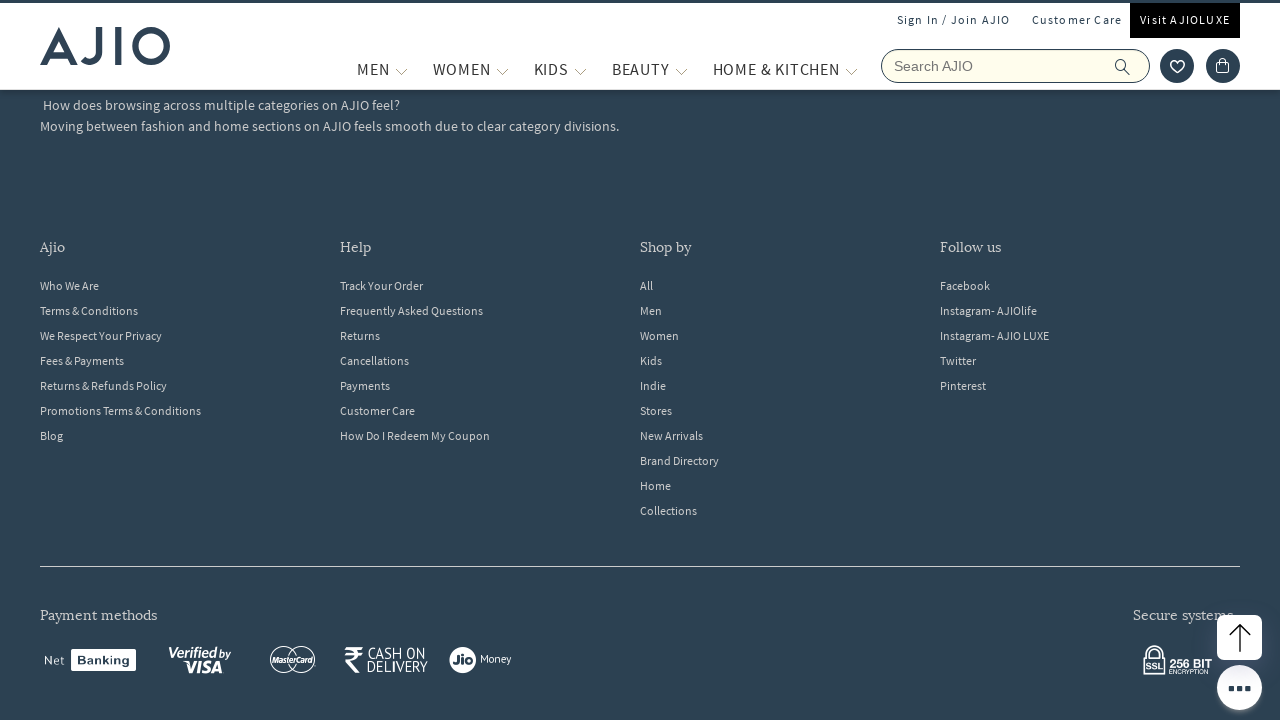

Scrolled down by 5000 pixels
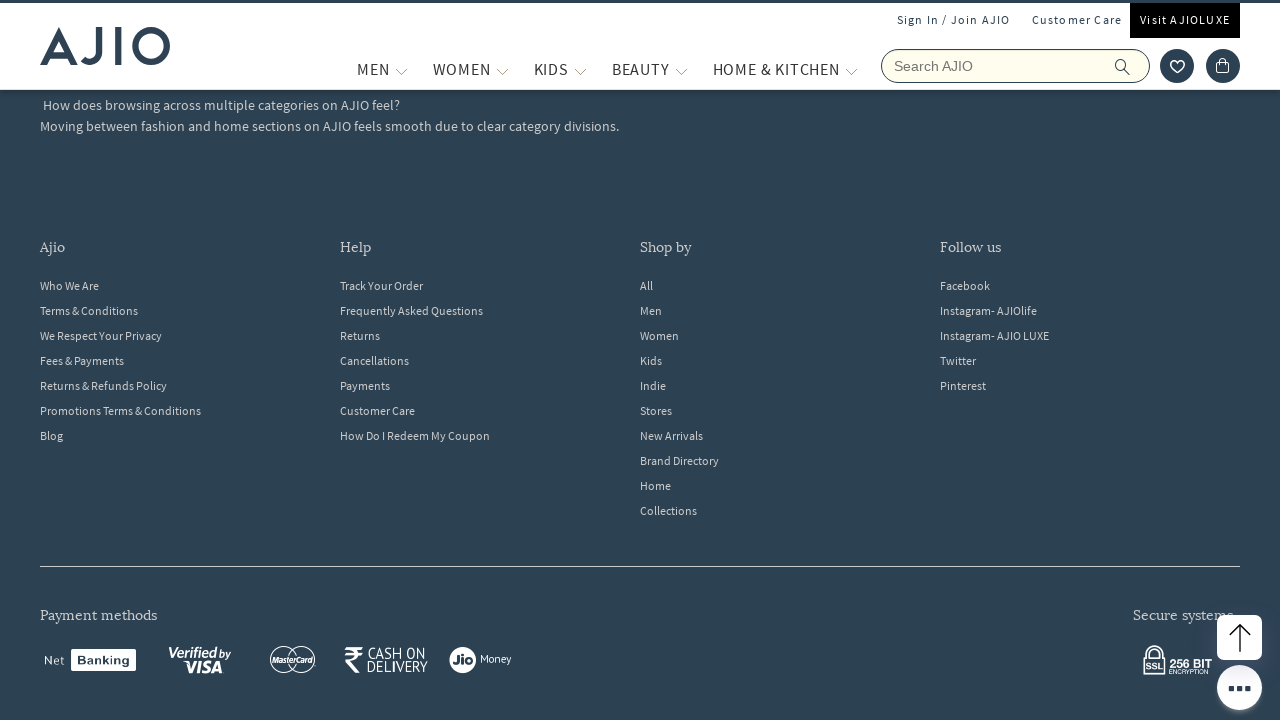

Waited 2 seconds after scrolling 5000 pixels
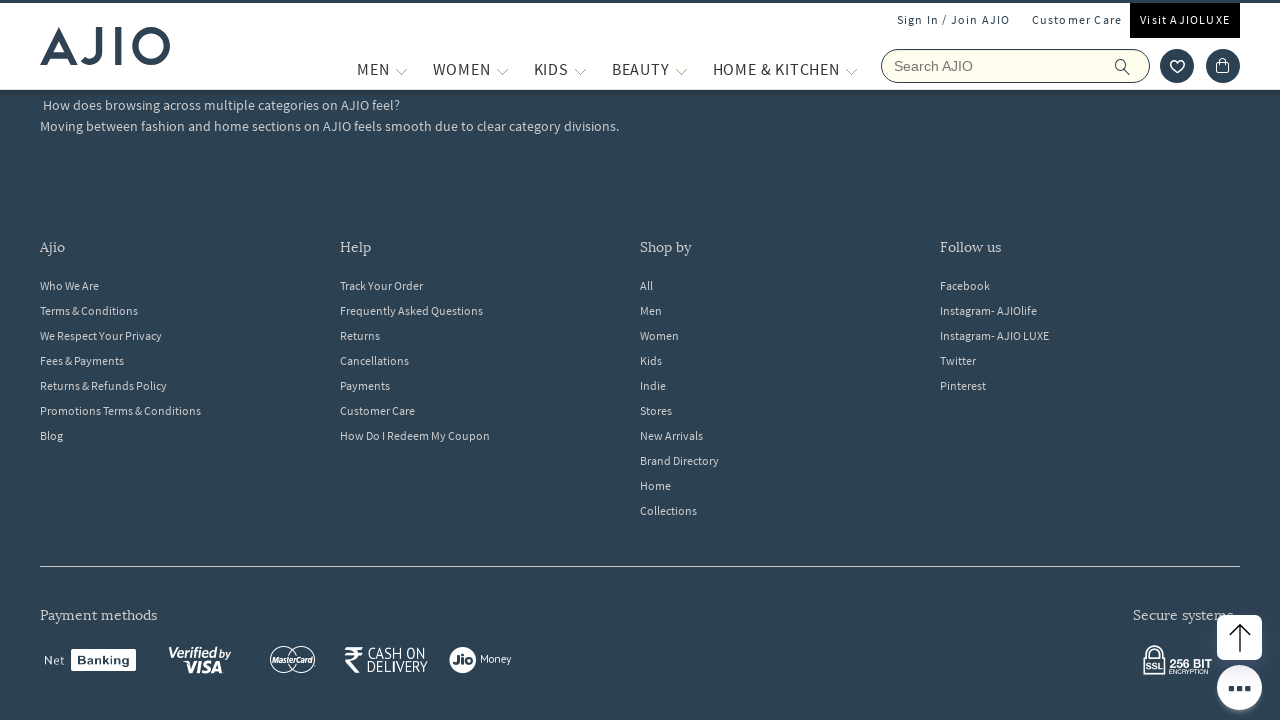

Scrolled down by additional 1000 pixels
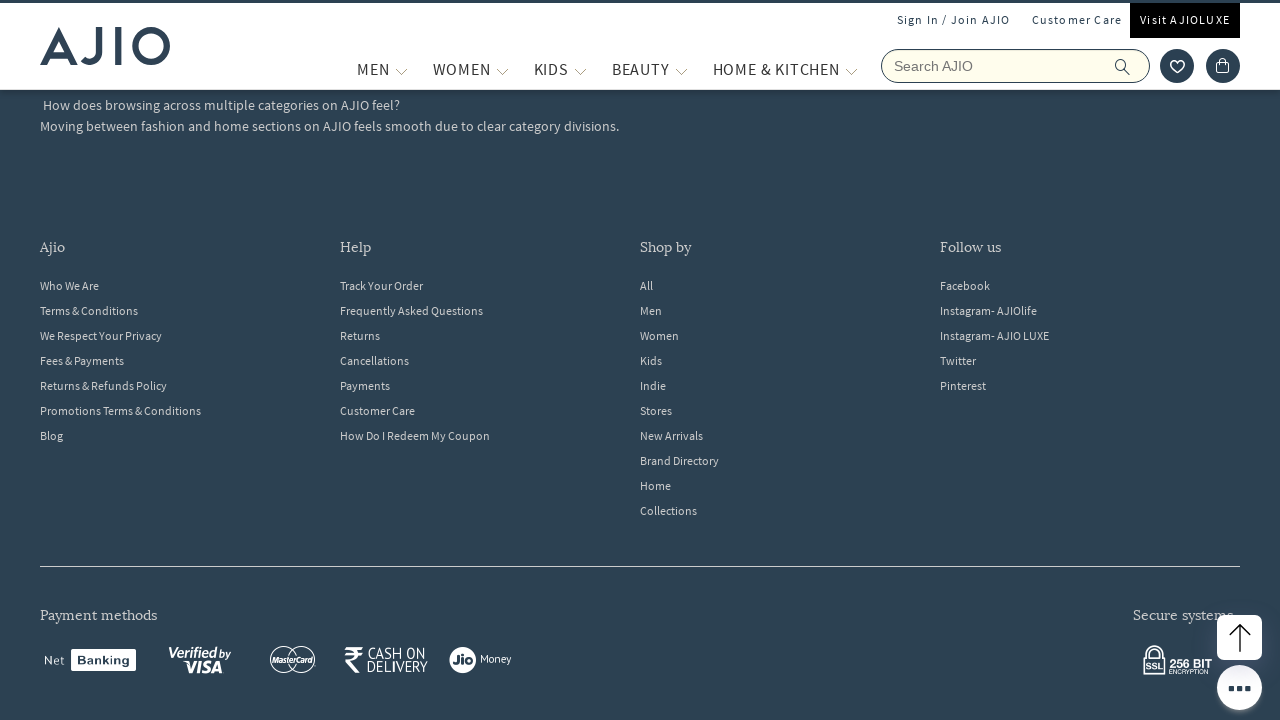

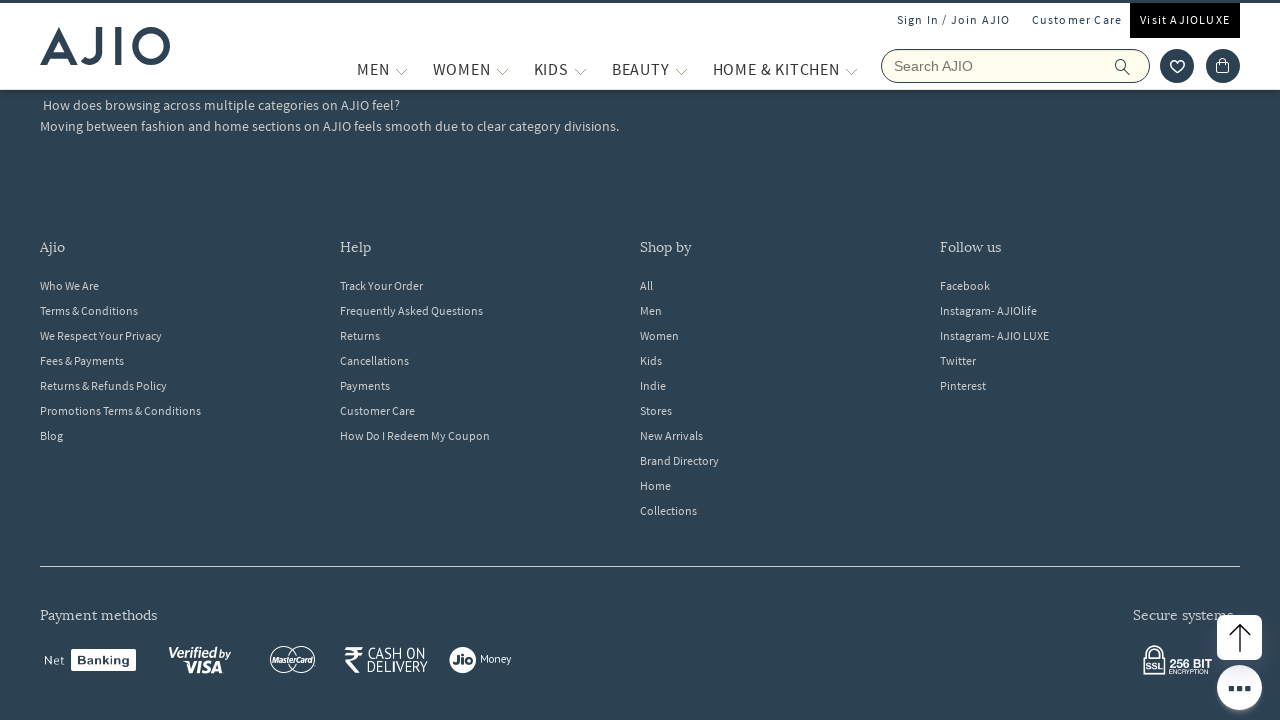